Tests dropdown selection functionality by selecting options using different methods (visible text and index) with a page refresh in between

Starting URL: https://the-internet.herokuapp.com/dropdown

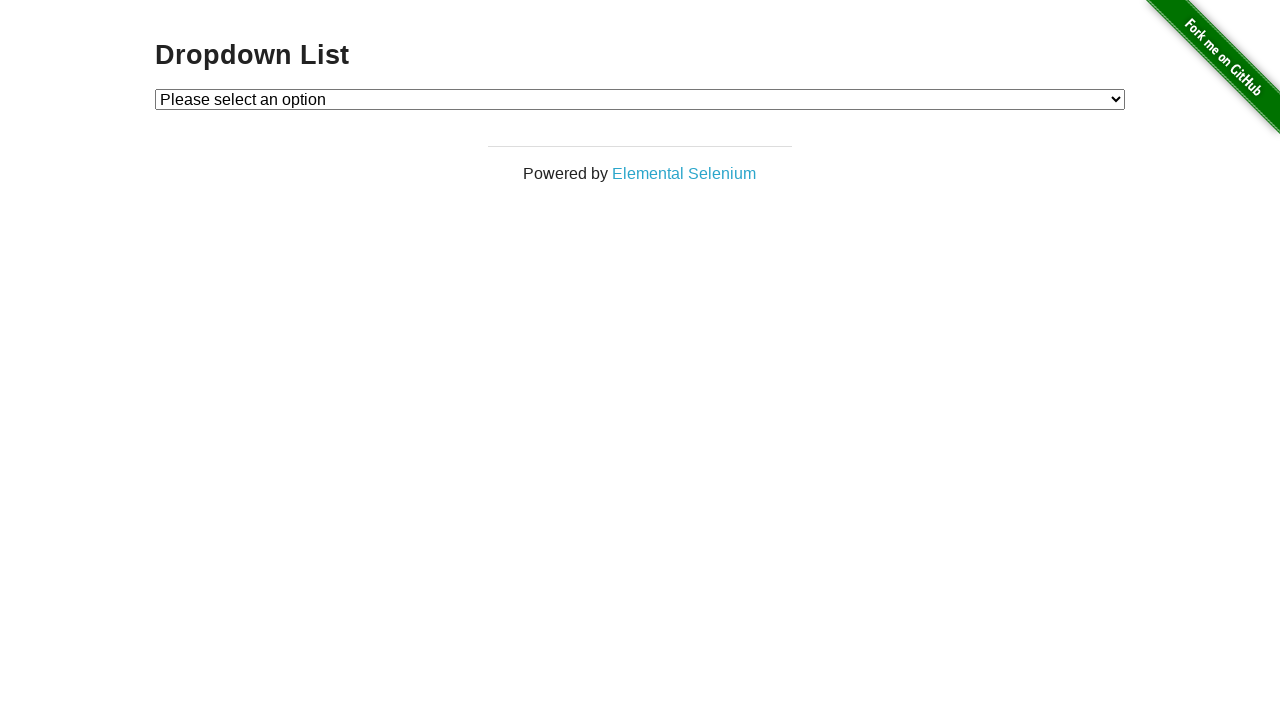

Located dropdown element
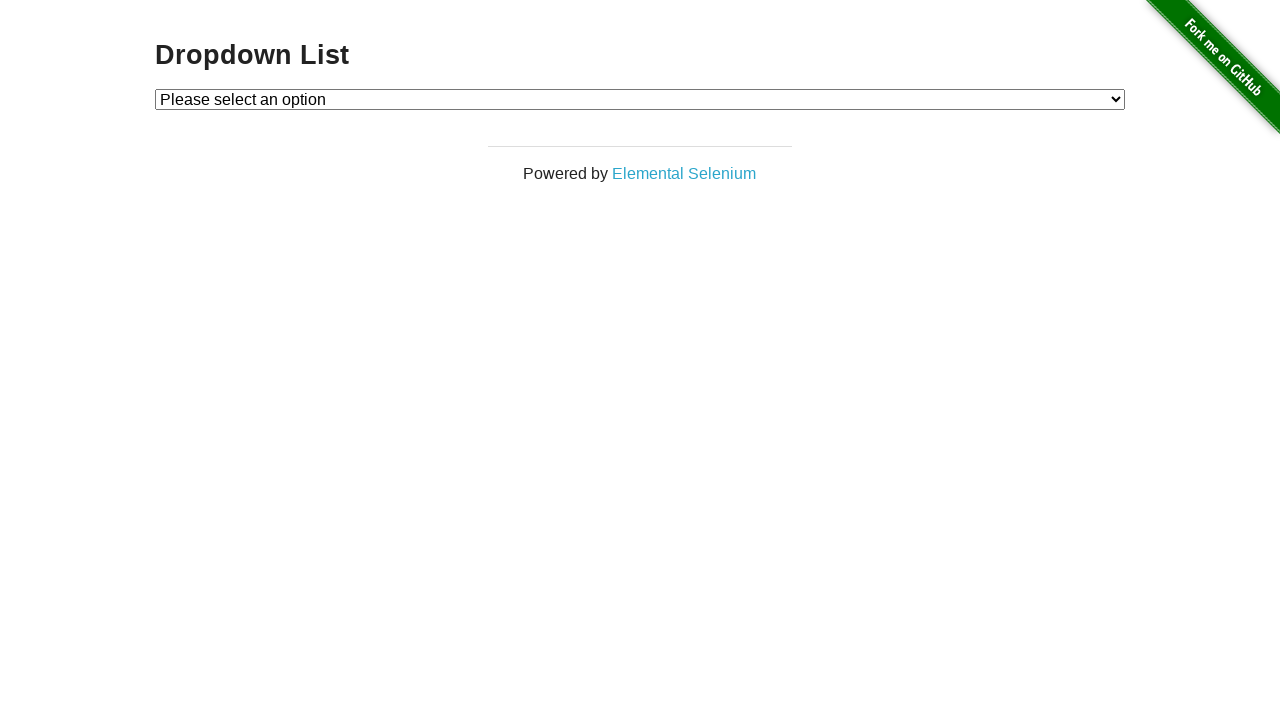

Retrieved option count from dropdown
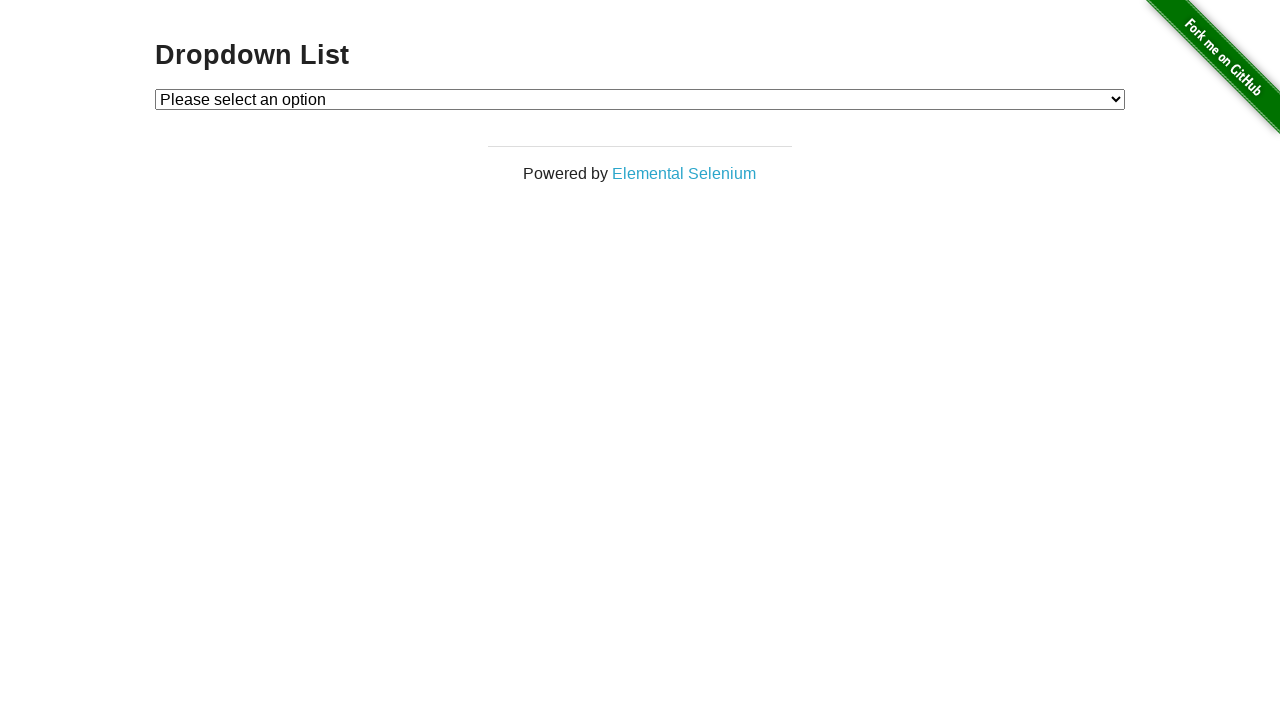

Verified dropdown has exactly 3 options
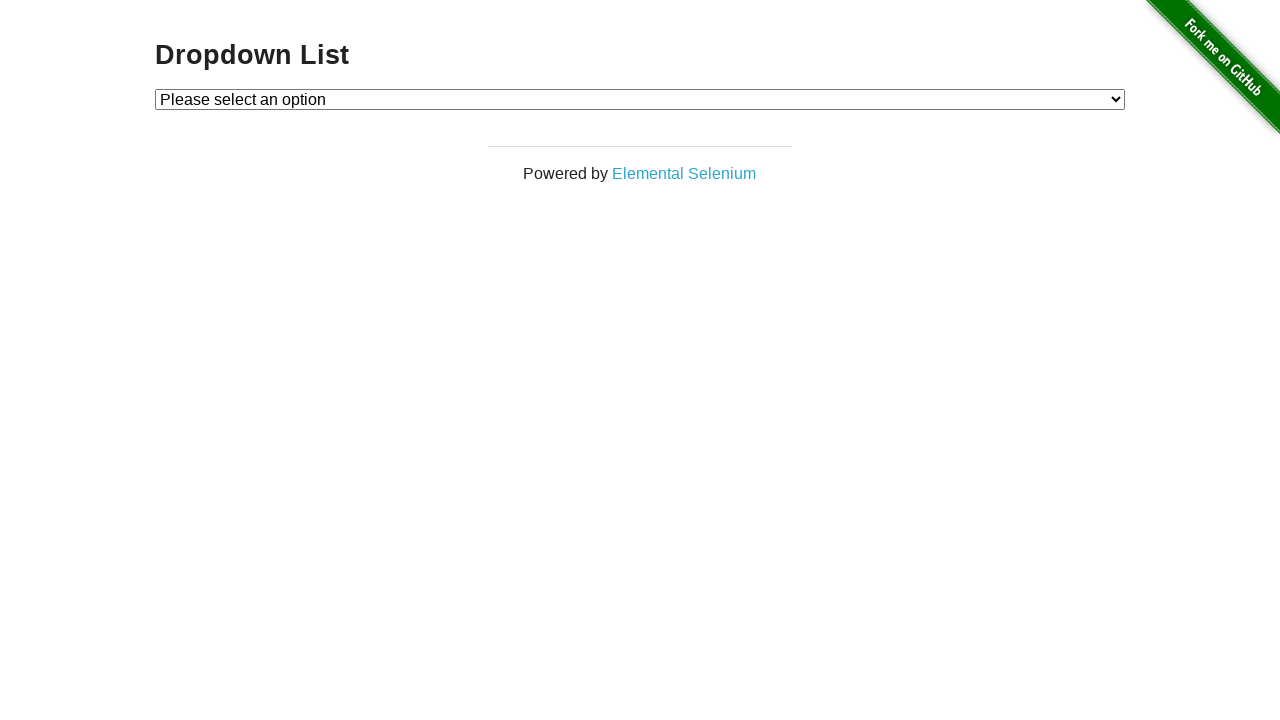

Selected 'Option 1' from dropdown by visible text on #dropdown
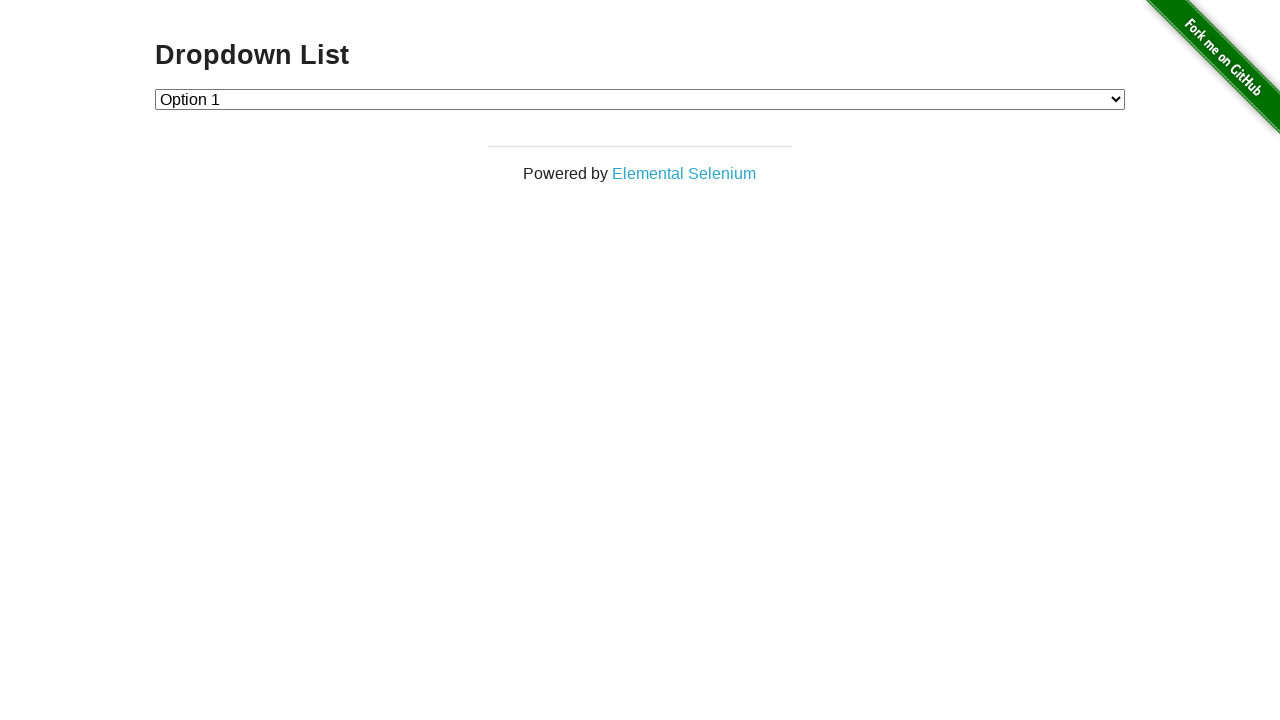

Refreshed the page
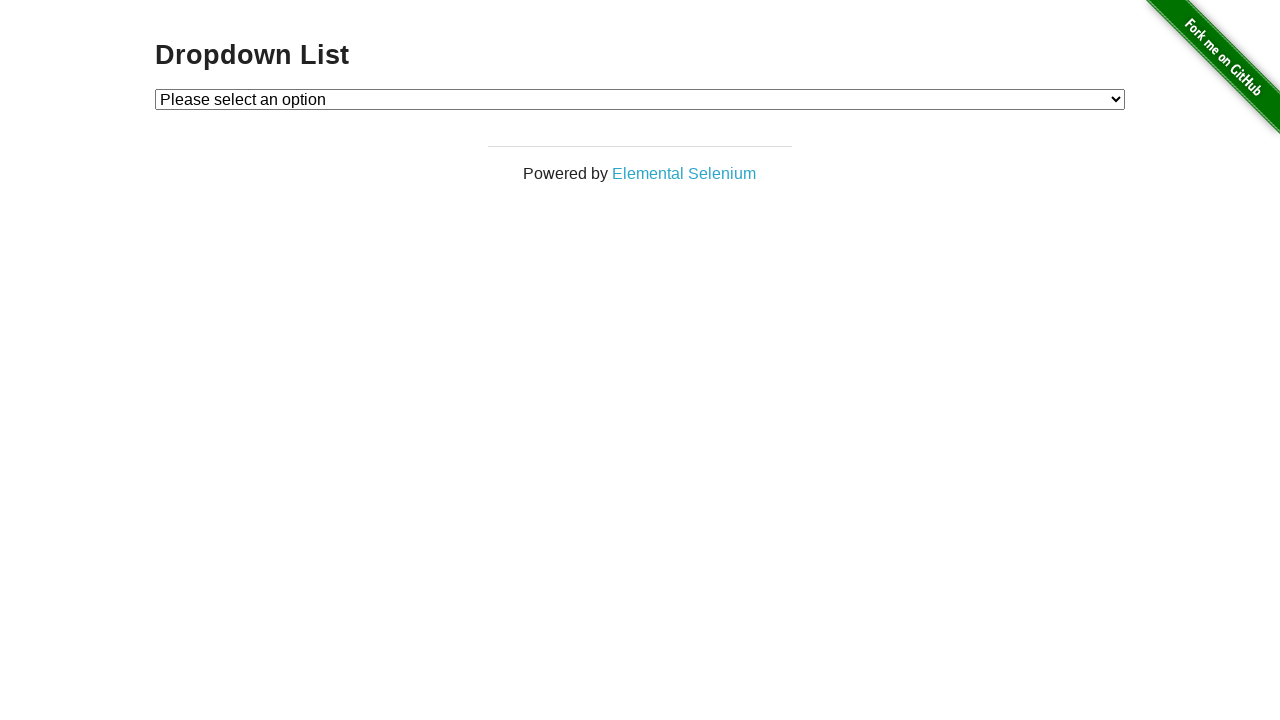

Selected option at index 2 ('Option 2') from dropdown on #dropdown
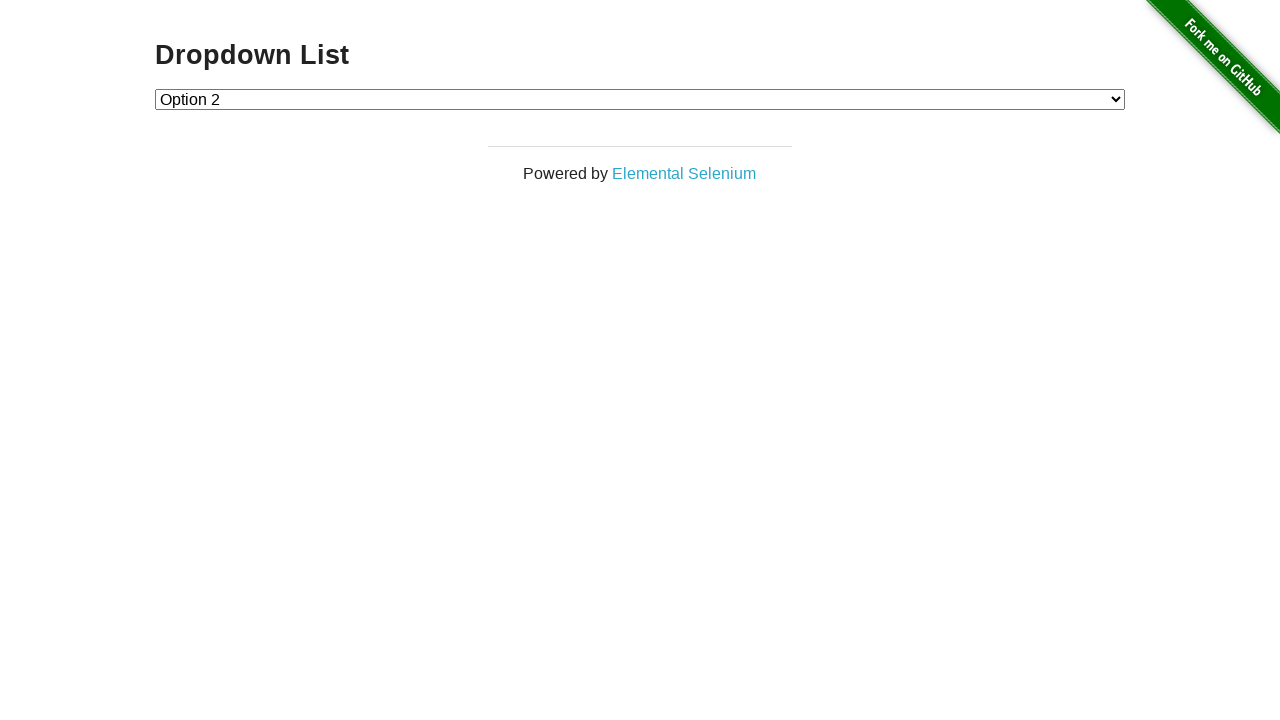

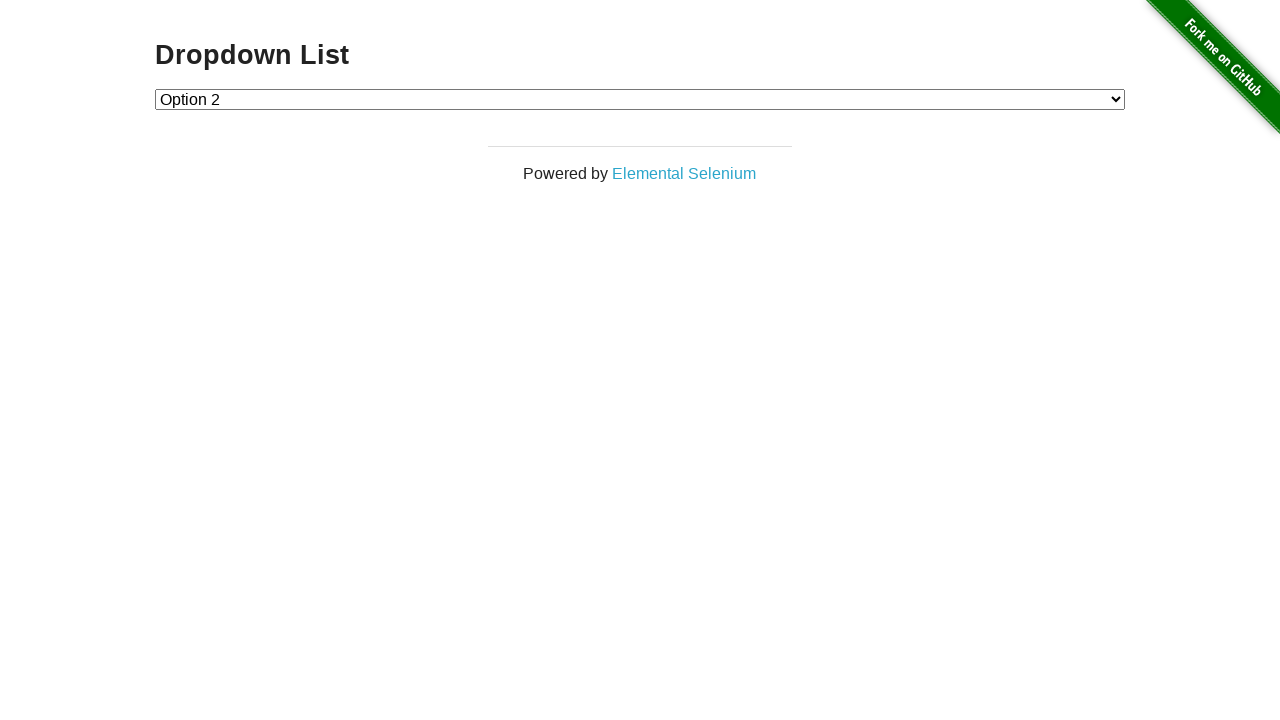